Tests keyboard navigation accessibility by pressing Tab multiple times and verifying that focus moves through elements without getting trapped

Starting URL: https://testerbud.com/practice-login-form

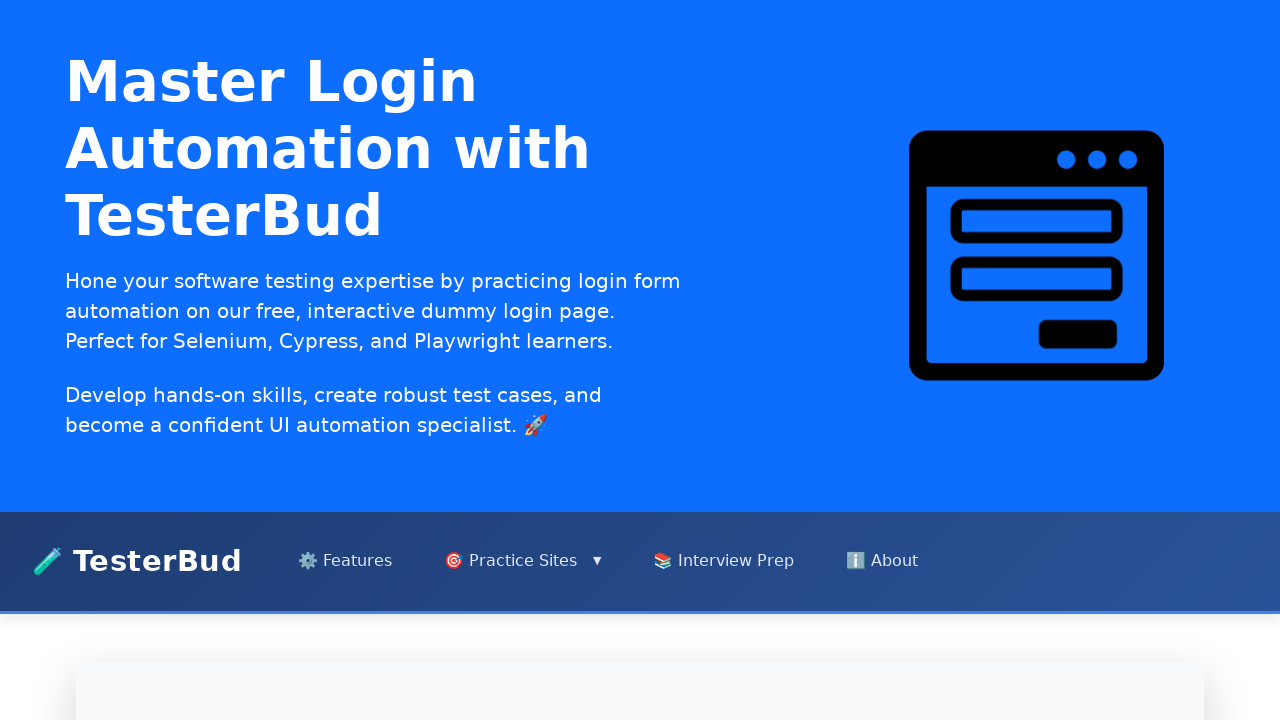

Pressed Tab key (iteration 1/10) to navigate to next focusable element
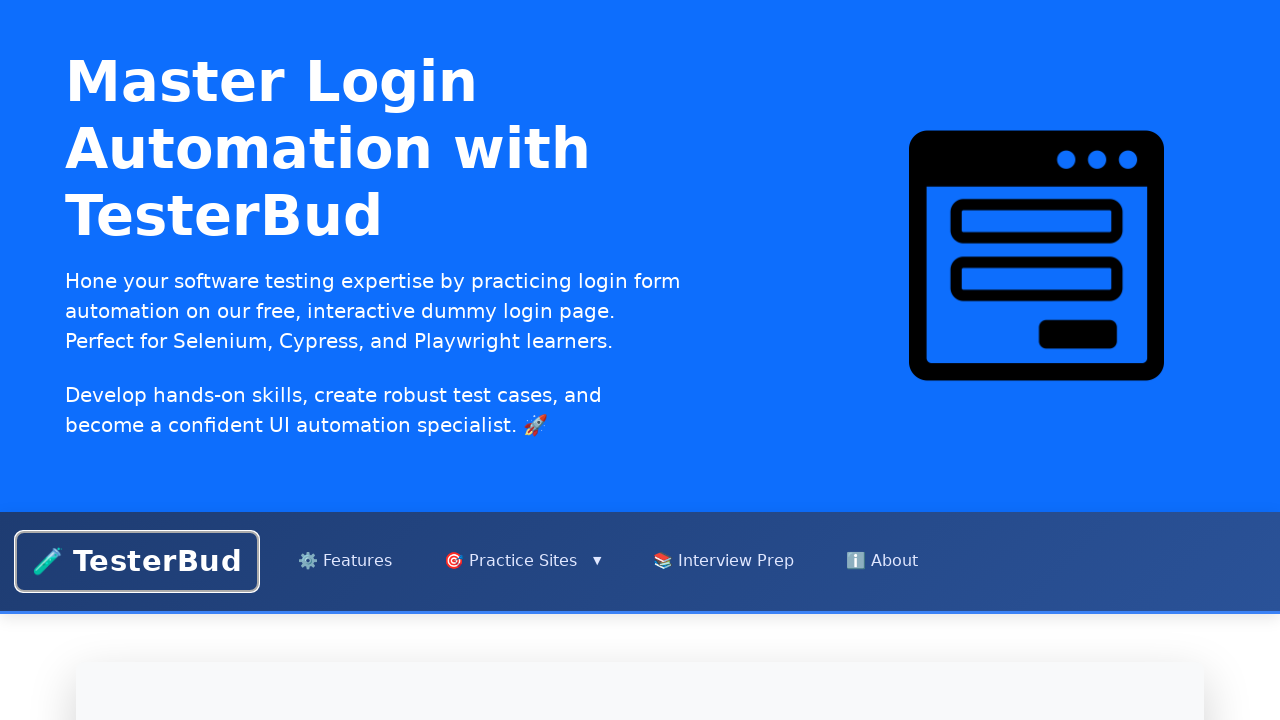

Pressed Tab key (iteration 2/10) to navigate to next focusable element
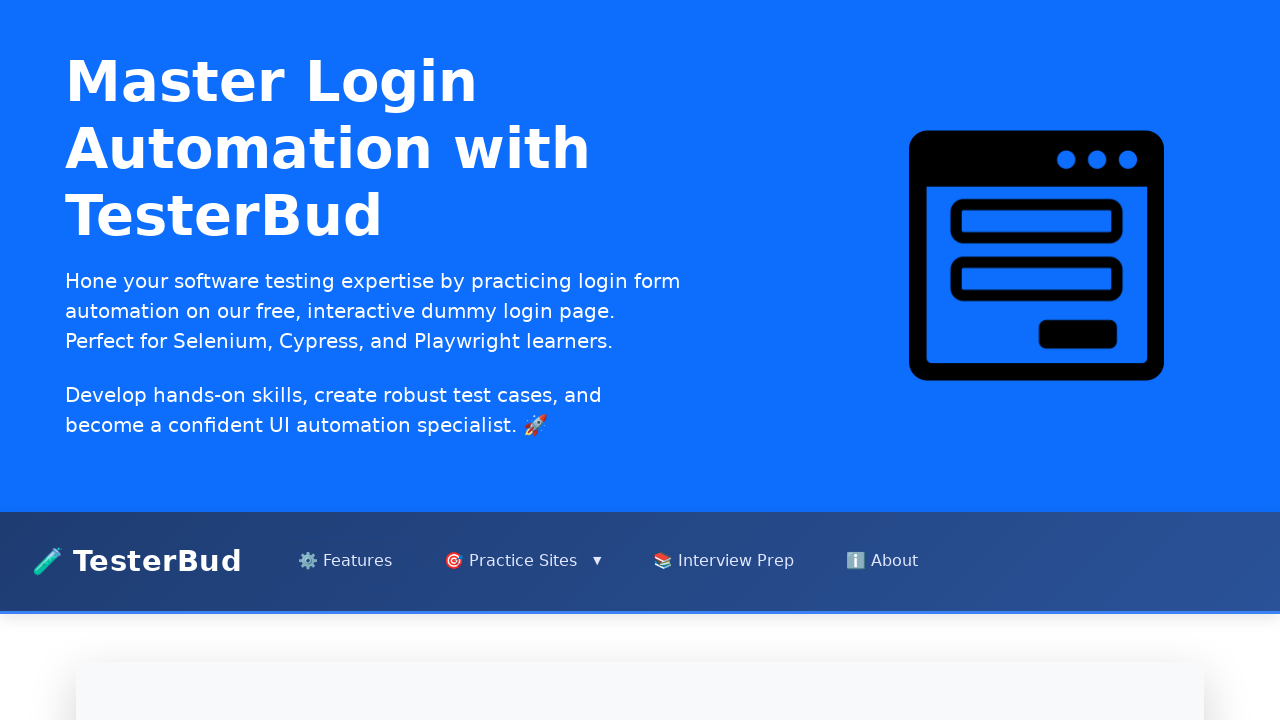

Pressed Tab key (iteration 3/10) to navigate to next focusable element
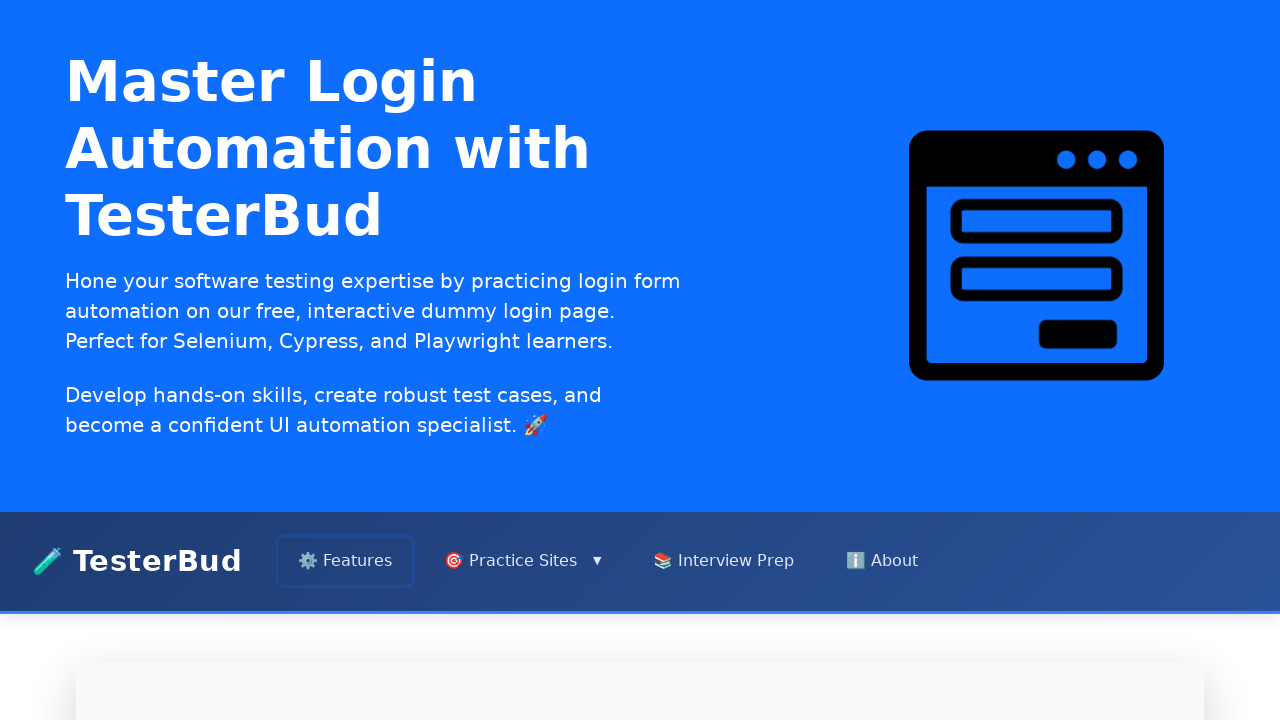

Pressed Tab key (iteration 4/10) to navigate to next focusable element
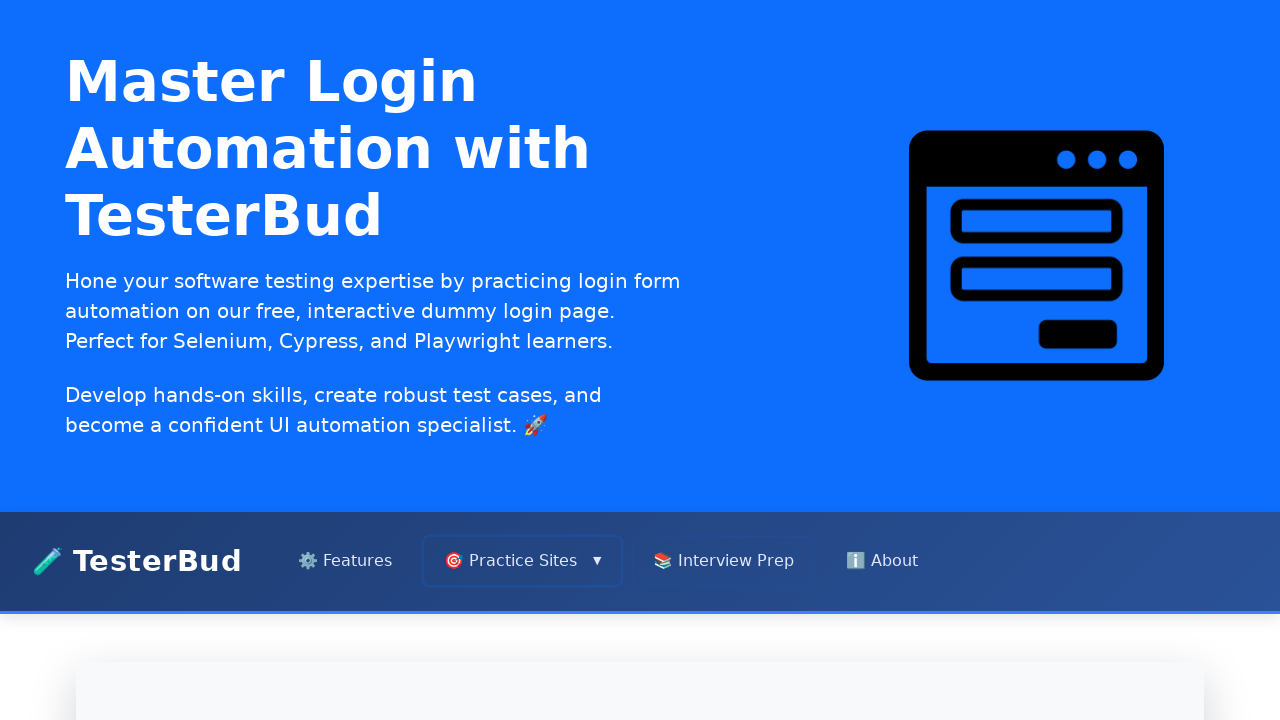

Pressed Tab key (iteration 5/10) to navigate to next focusable element
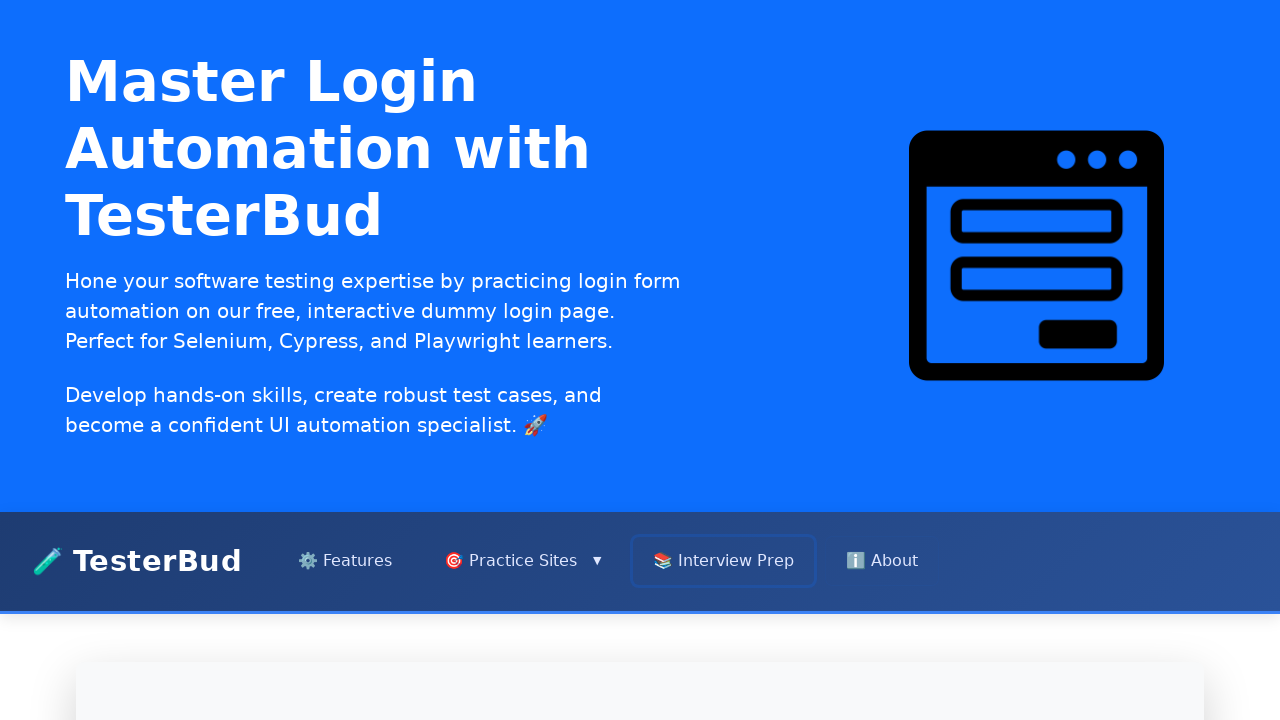

Pressed Tab key (iteration 6/10) to navigate to next focusable element
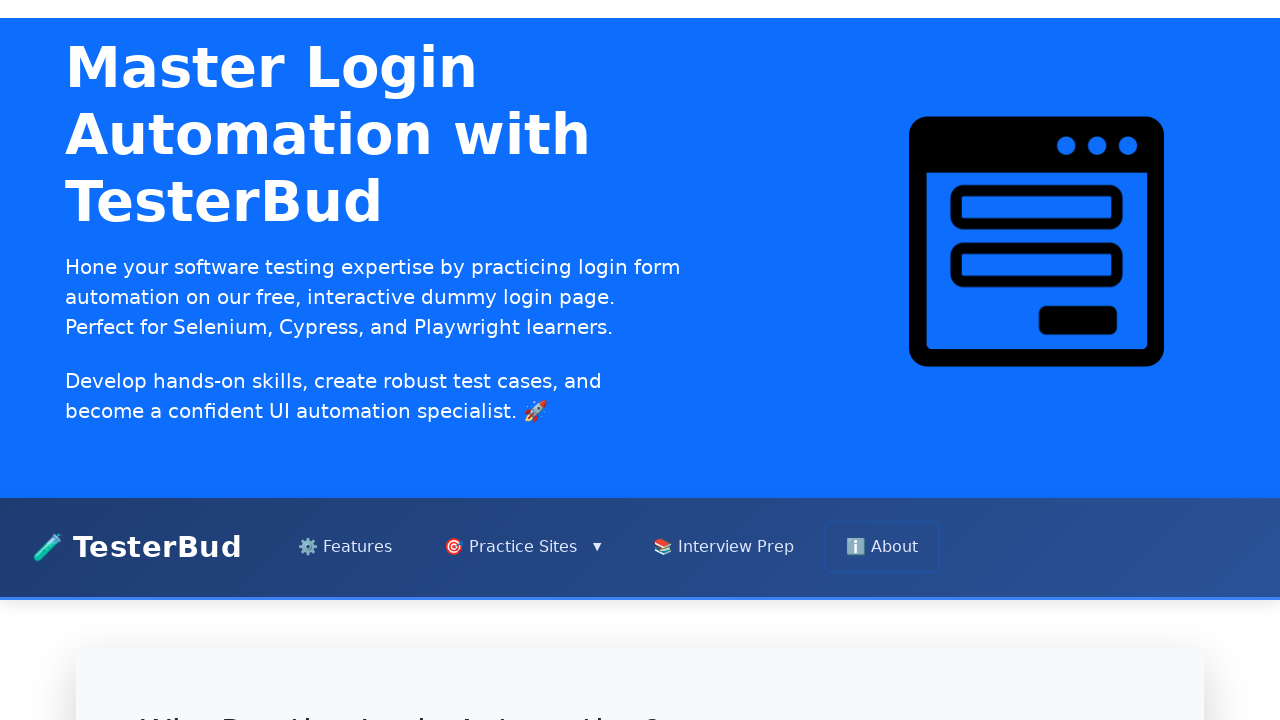

Pressed Tab key (iteration 7/10) to navigate to next focusable element
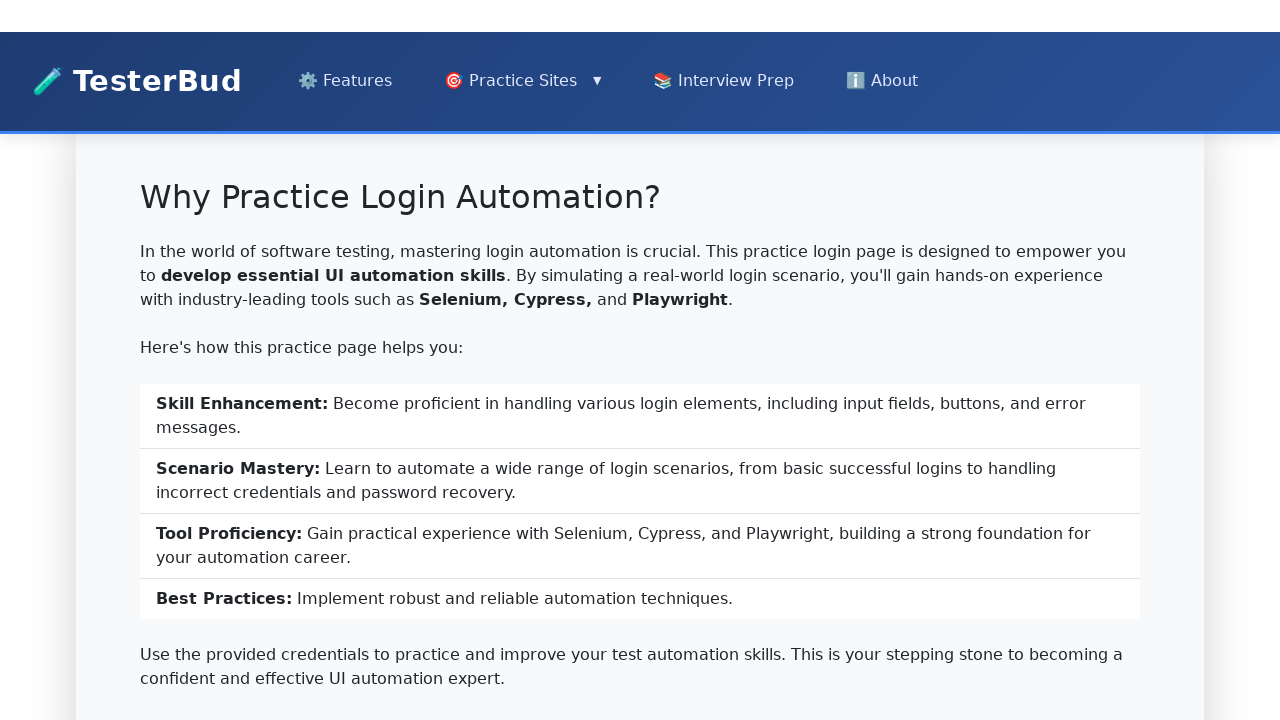

Pressed Tab key (iteration 8/10) to navigate to next focusable element
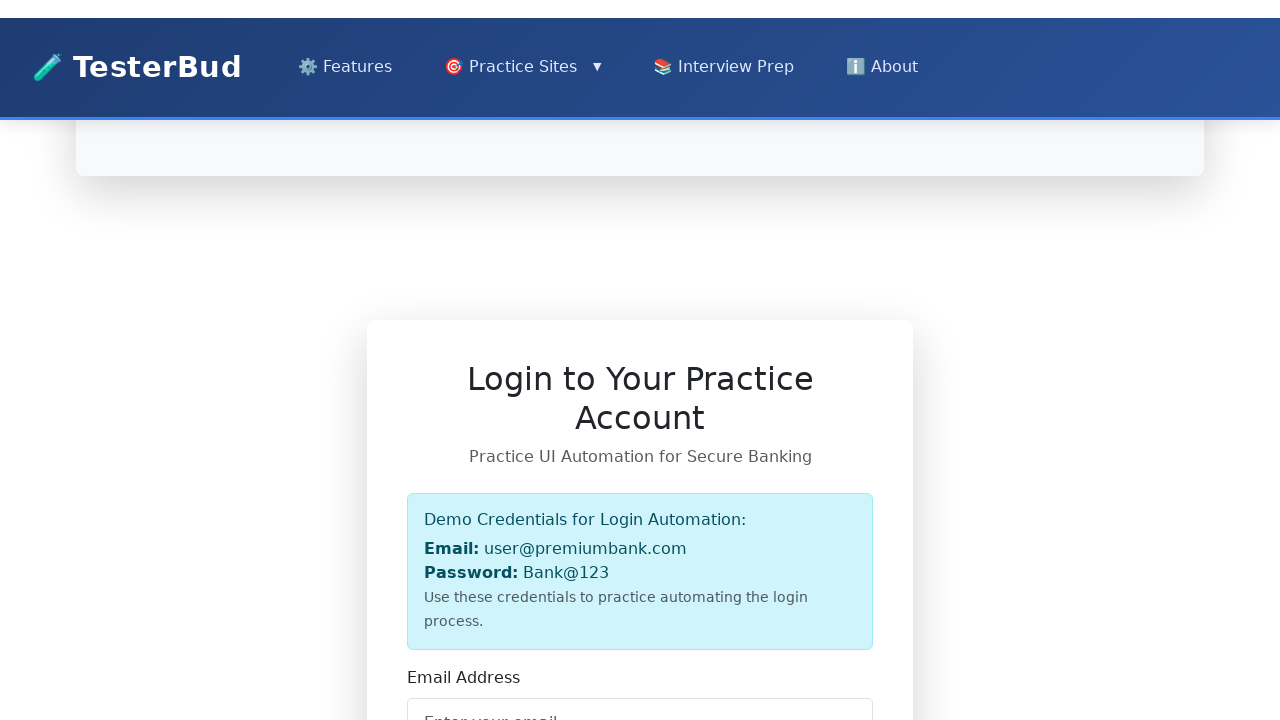

Pressed Tab key (iteration 9/10) to navigate to next focusable element
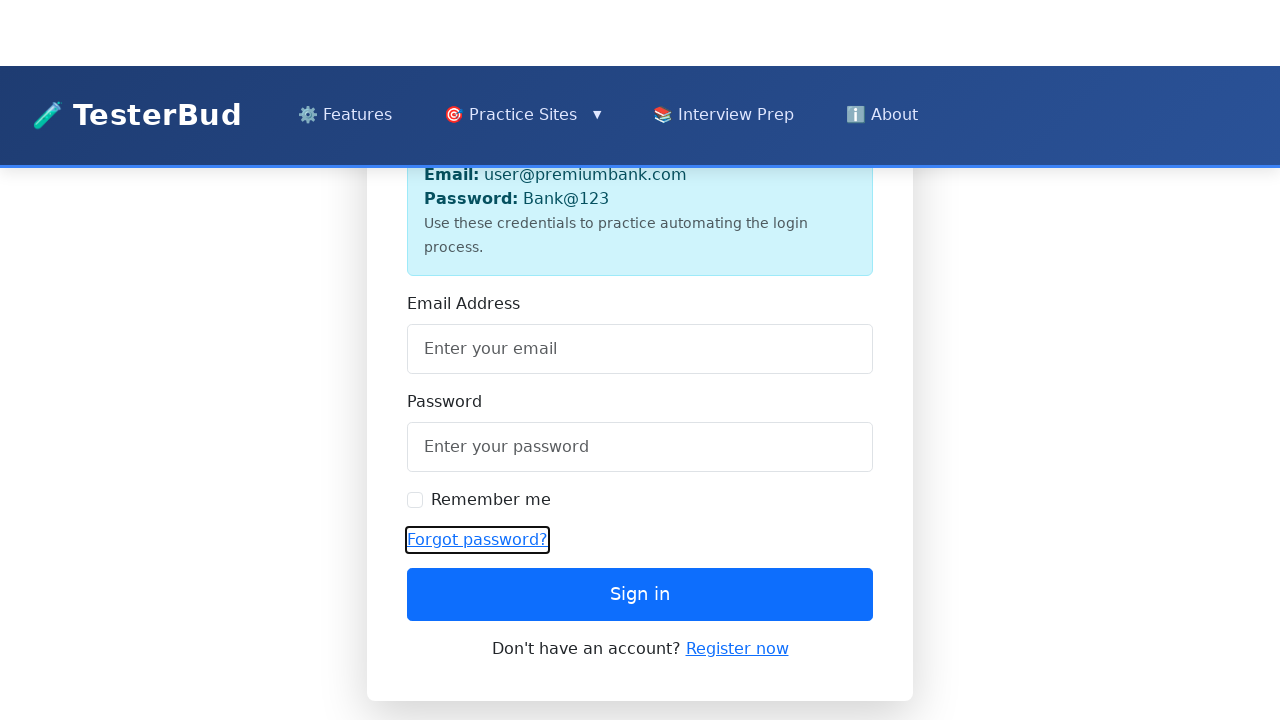

Pressed Tab key (iteration 10/10) to navigate to next focusable element
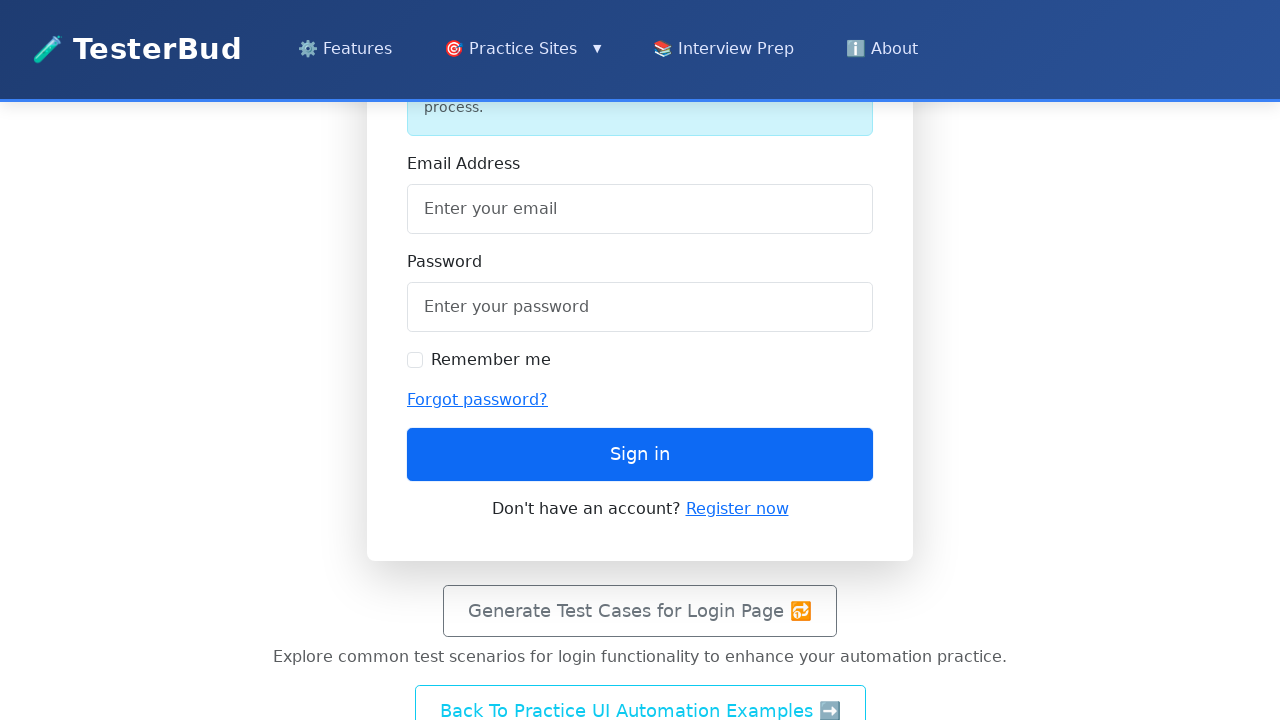

Evaluated active element tag: BUTTON
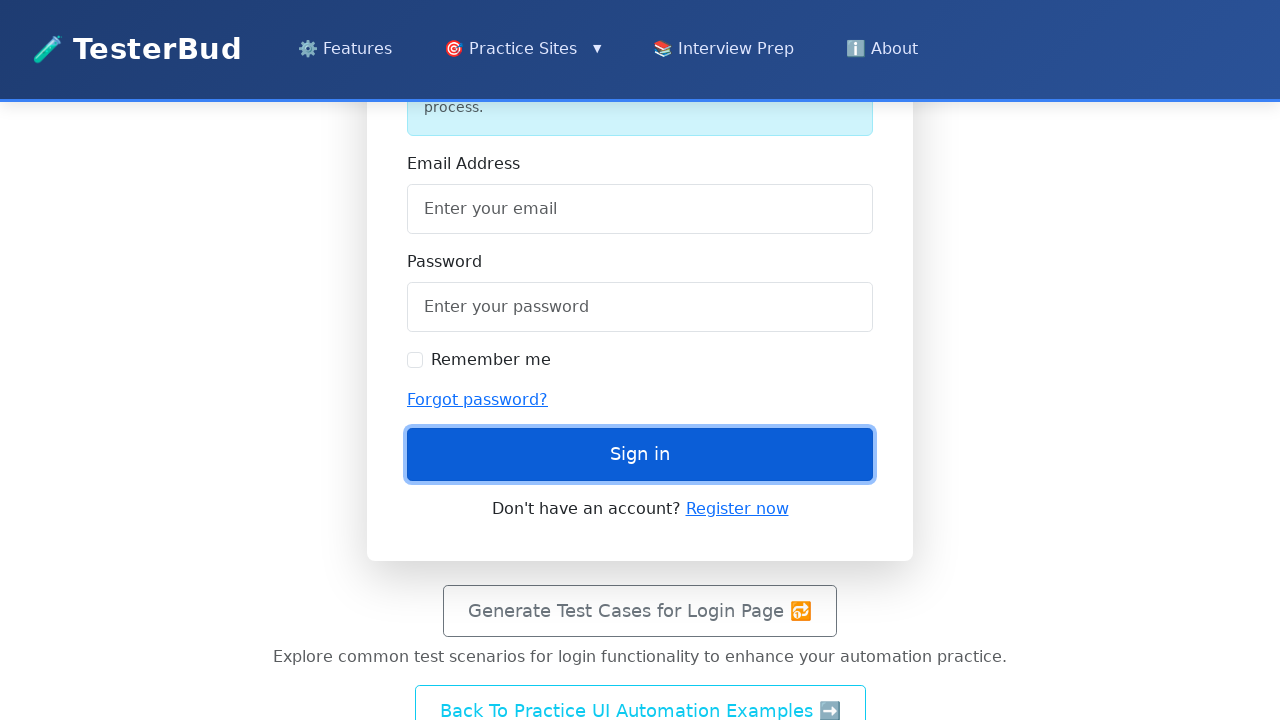

Assertion passed: focus successfully moved away from BODY element
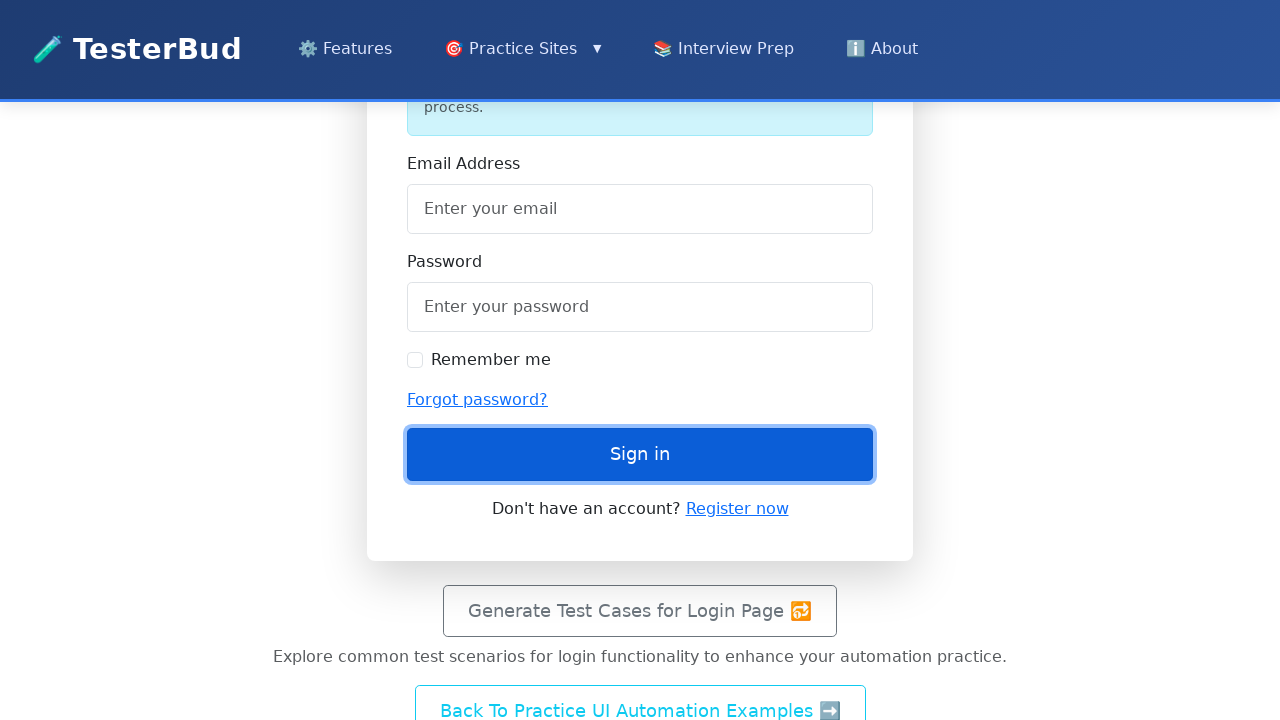

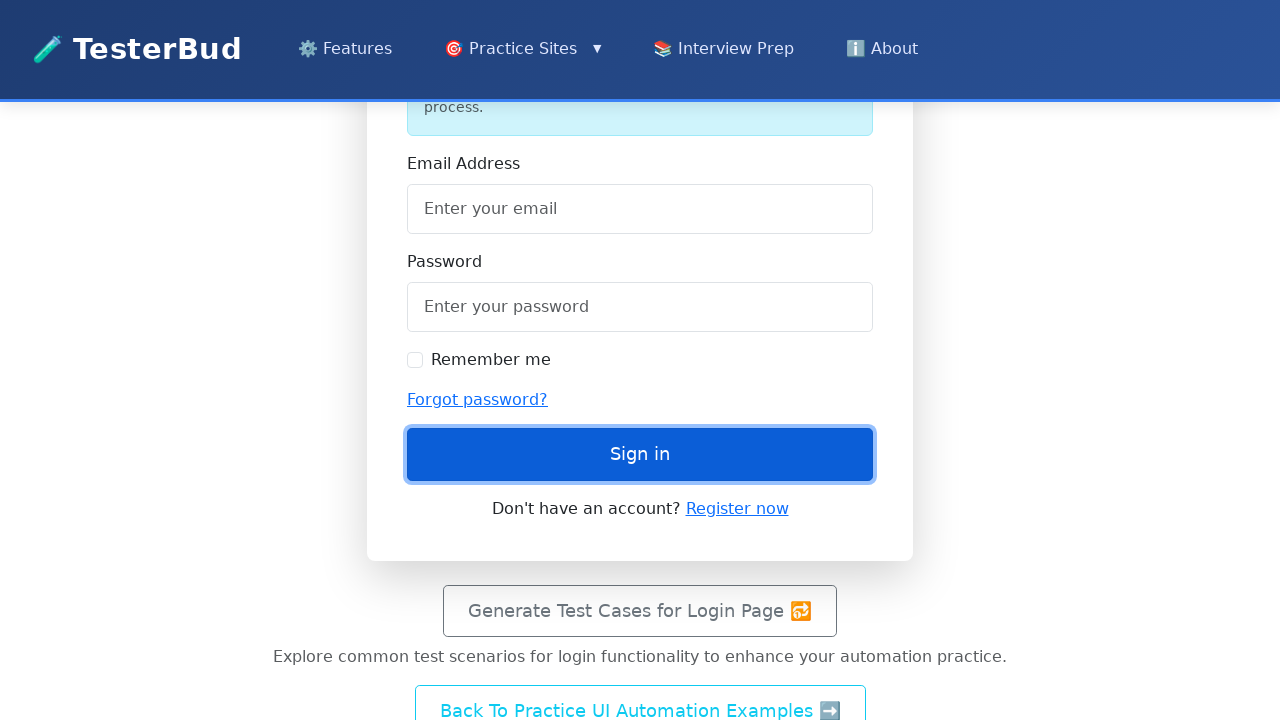